Tests iframe handling by switching to an iframe, verifying text content is visible, then switching back to the parent frame and clicking a link

Starting URL: https://the-internet.herokuapp.com/iframe

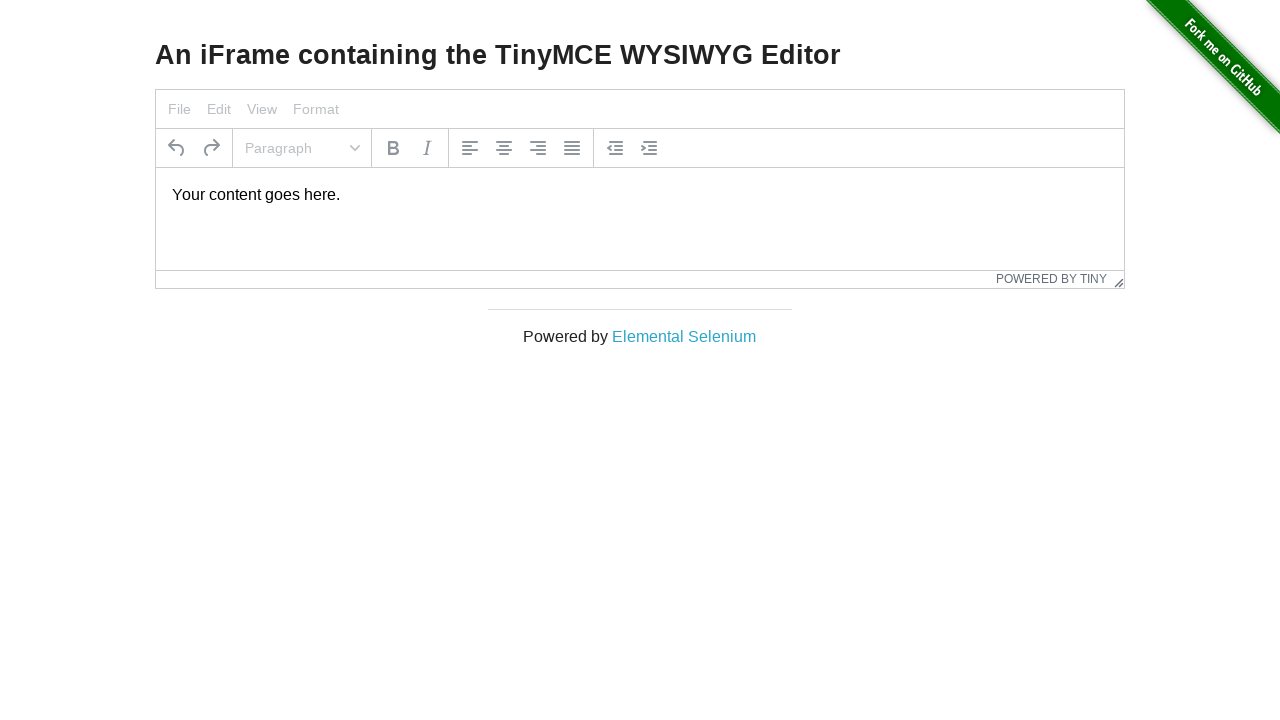

Located iframe with selector #mce_0_ifr
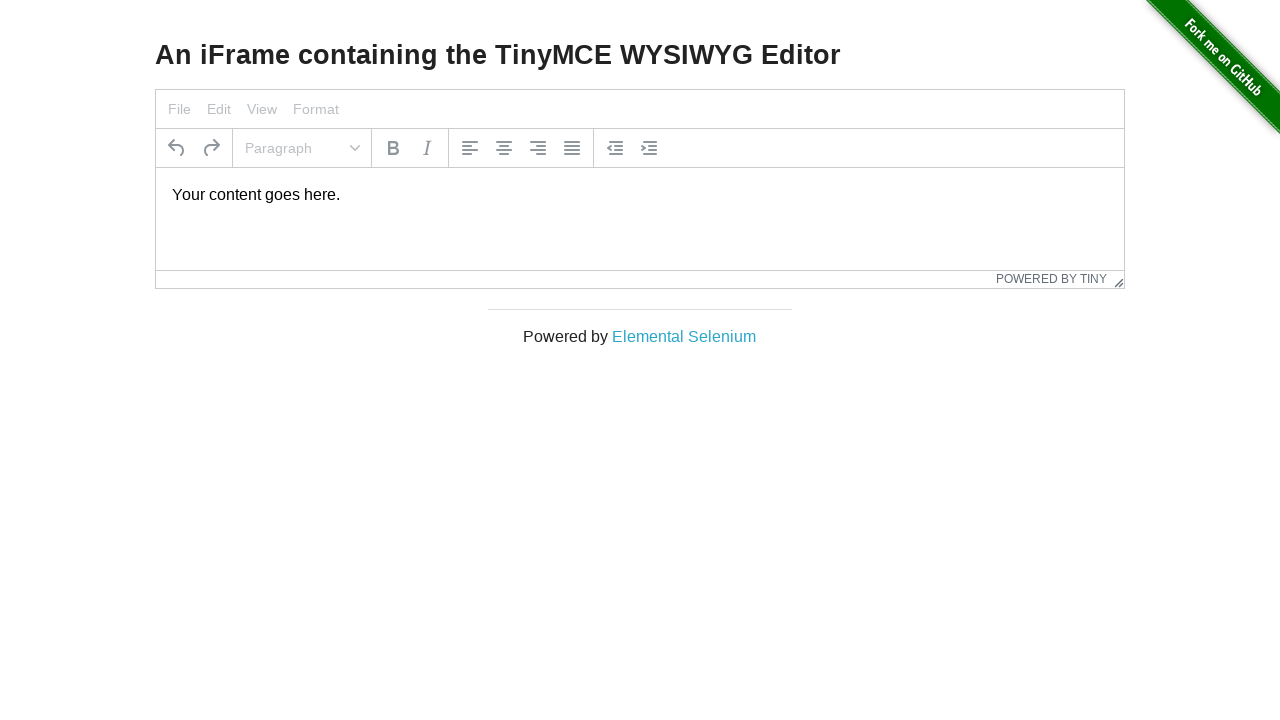

Located text element (p tag) within iframe
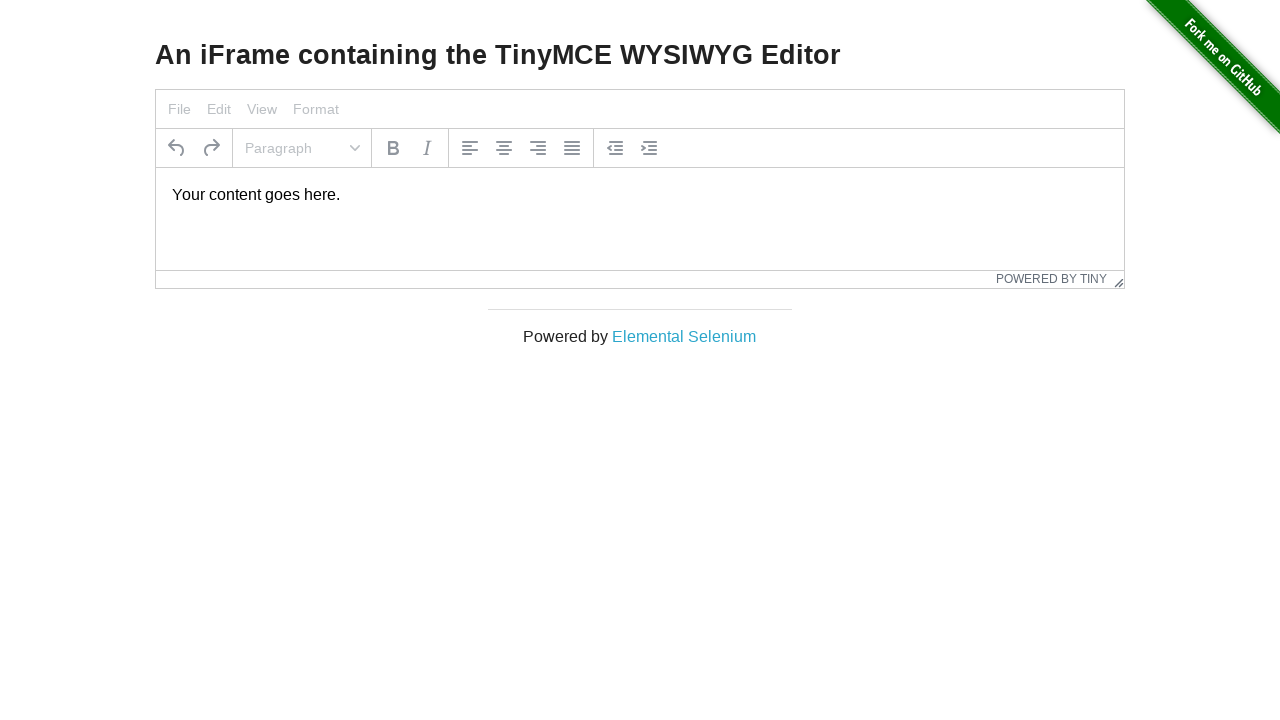

Text element within iframe is now visible
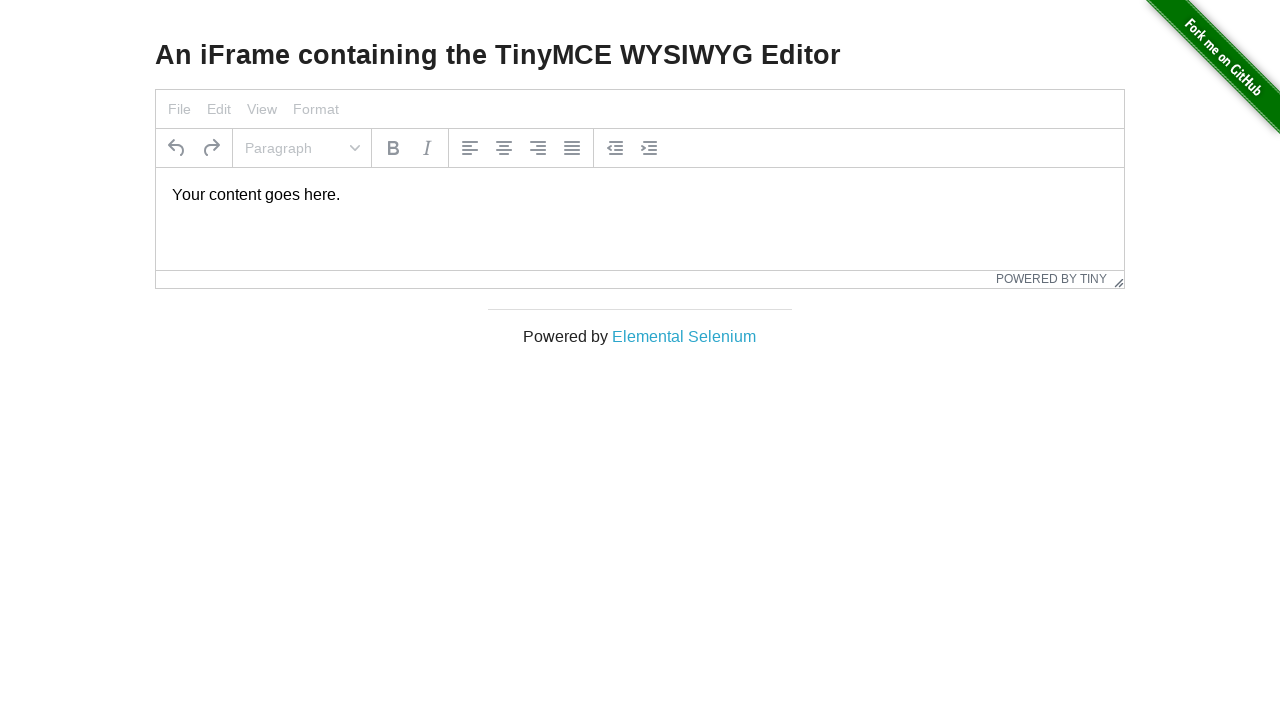

Clicked on 'Elemental Selenium' link on main page (outside iframe) at (684, 336) on text=Elemental Selenium
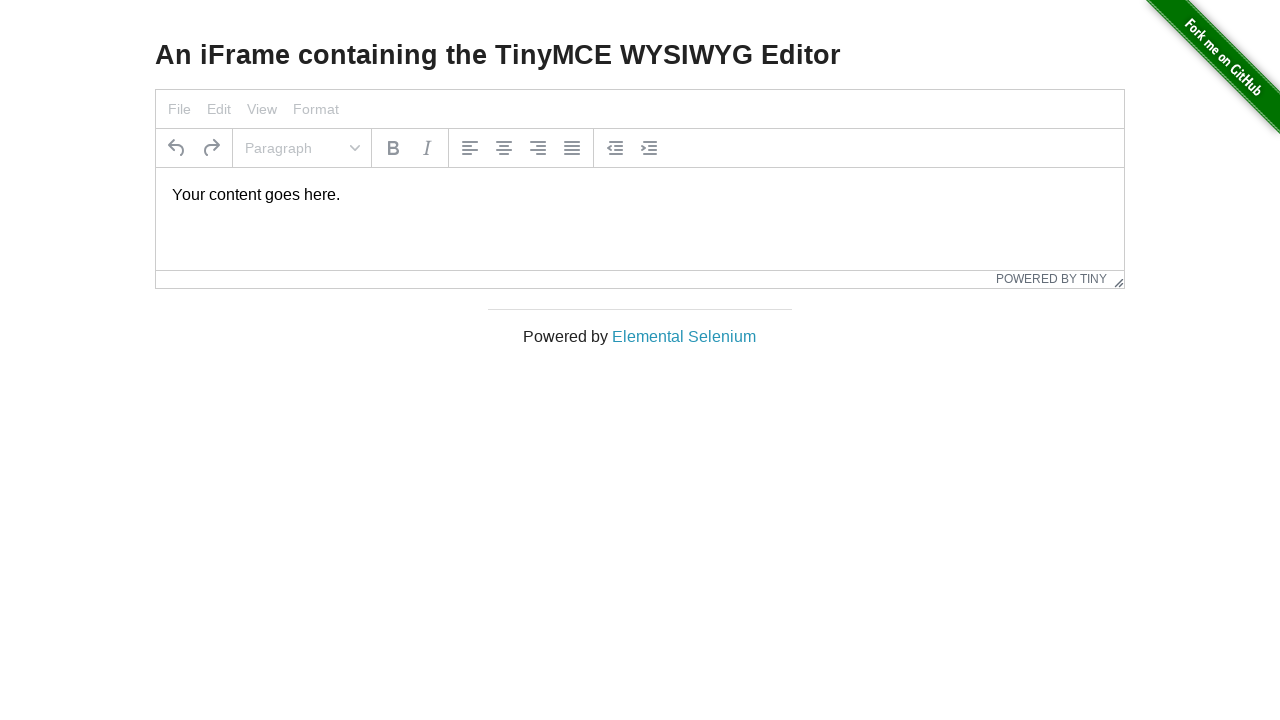

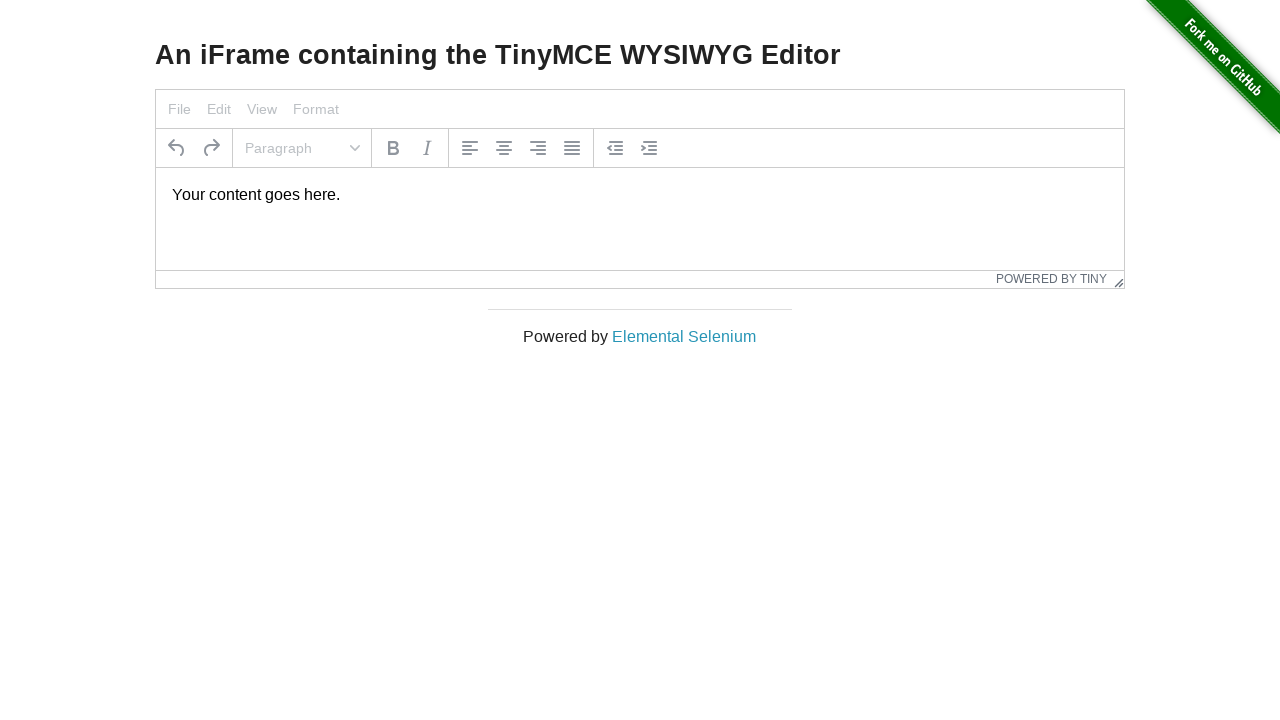